Tests navigation to Healthcare page by expanding the Industries dropdown and clicking the hidden link.

Starting URL: https://botscrew.com/

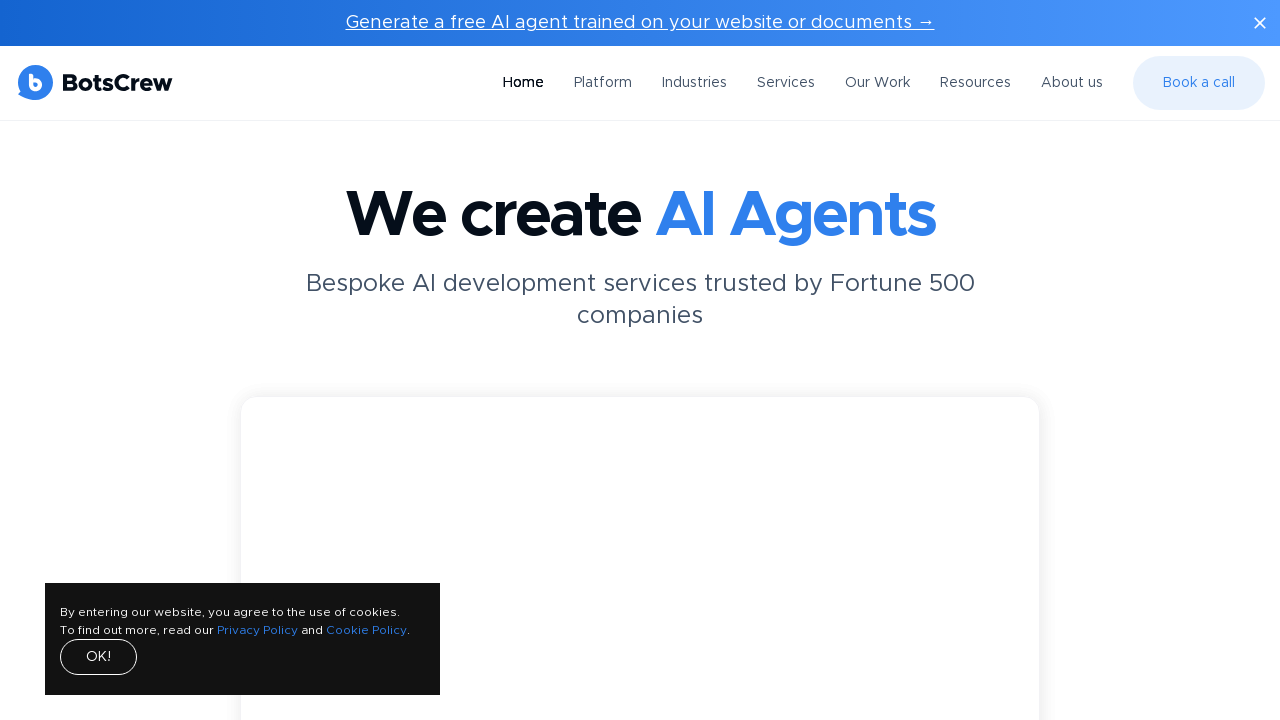

Clicked Industries button to expand dropdown menu at (694, 83) on internal:role=button[name="Industries"i]
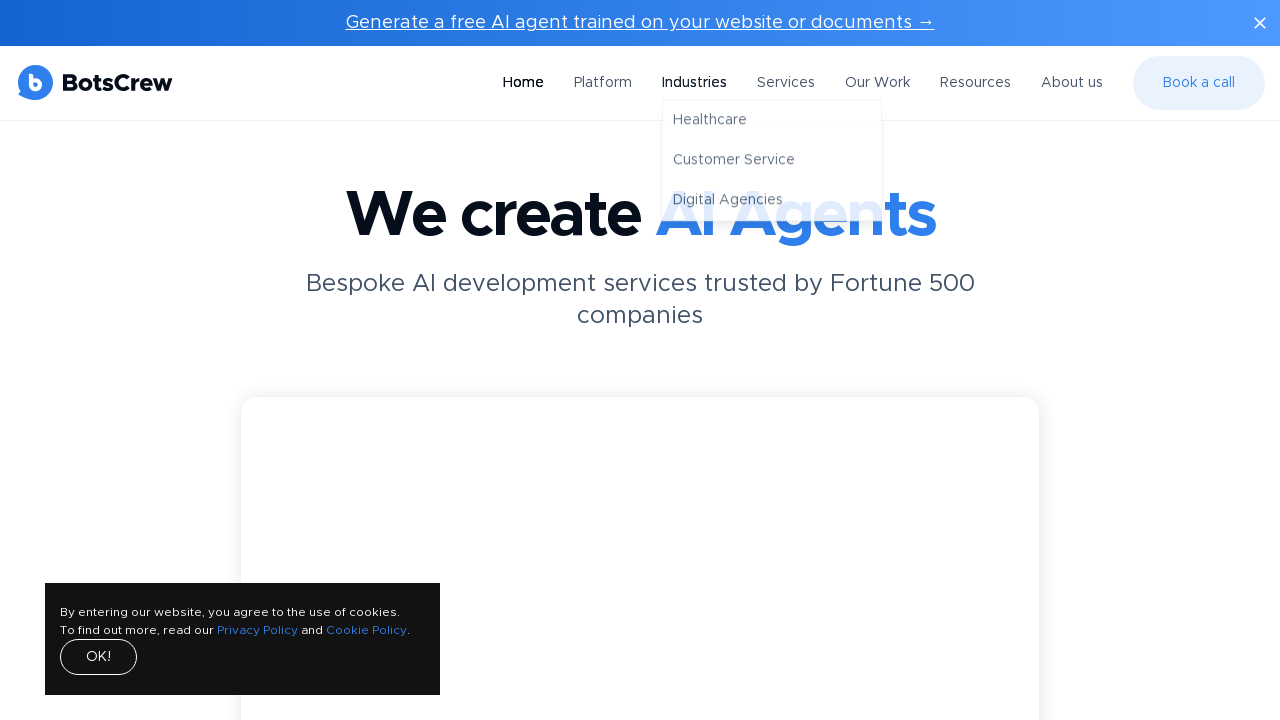

Located Healthcare link in navigation
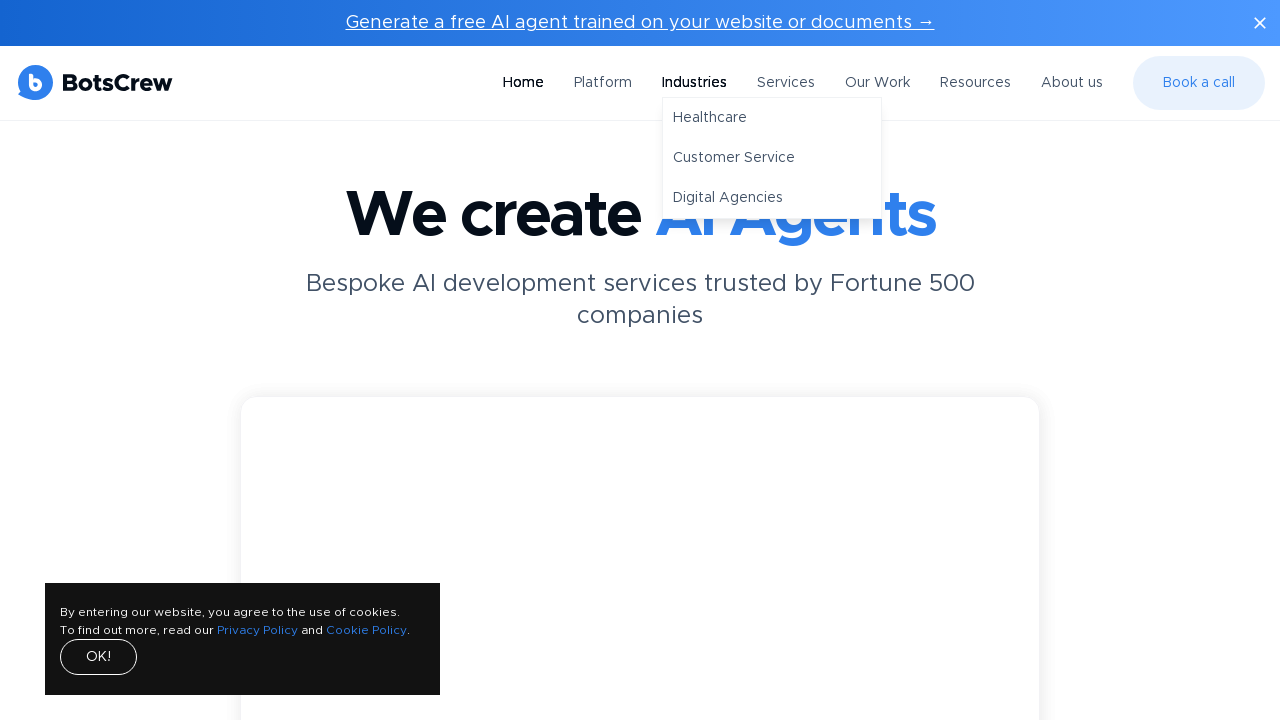

Healthcare link became visible
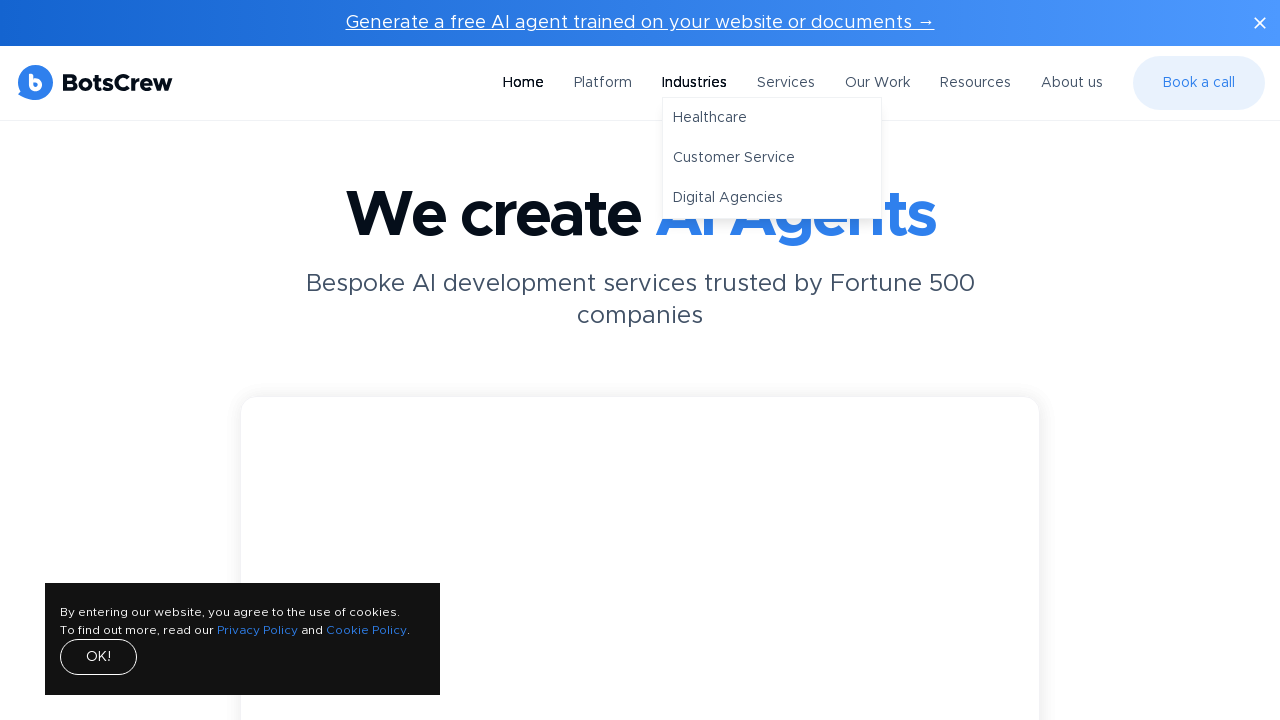

Clicked Healthcare link at (772, 118) on internal:role=navigation >> internal:role=link[name="Healthcare"i]
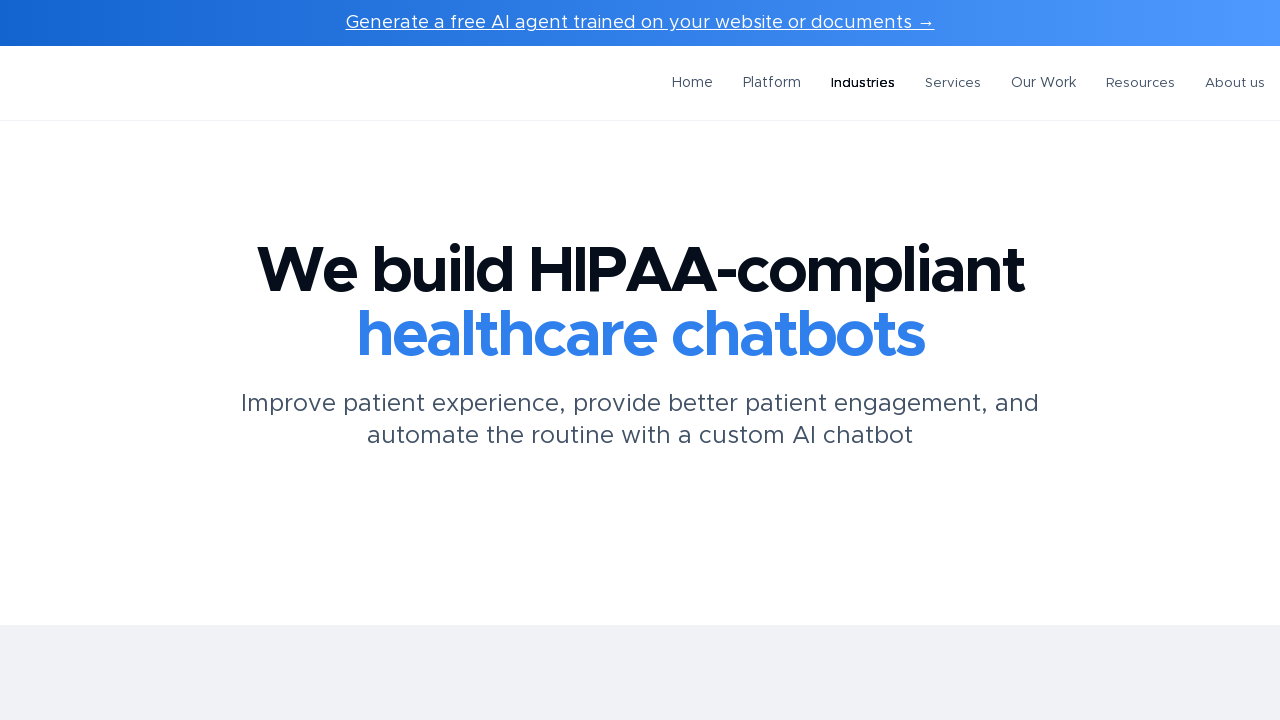

Navigation to Healthcare page completed
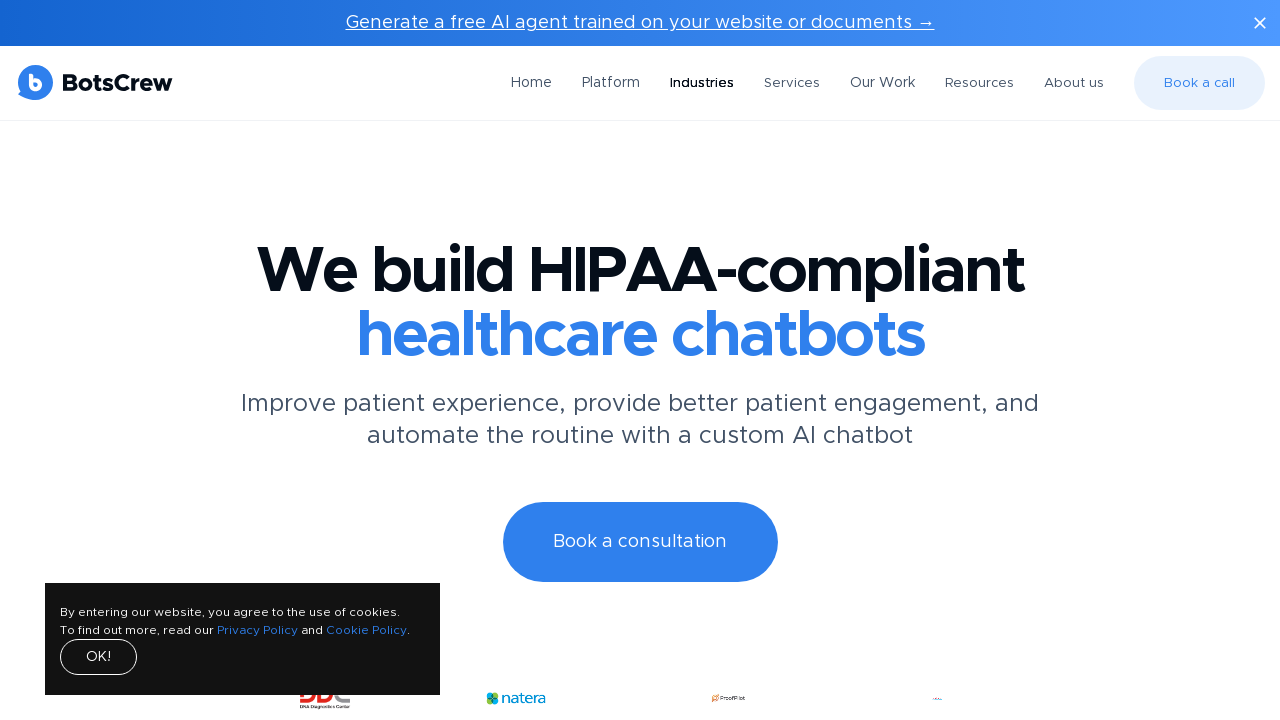

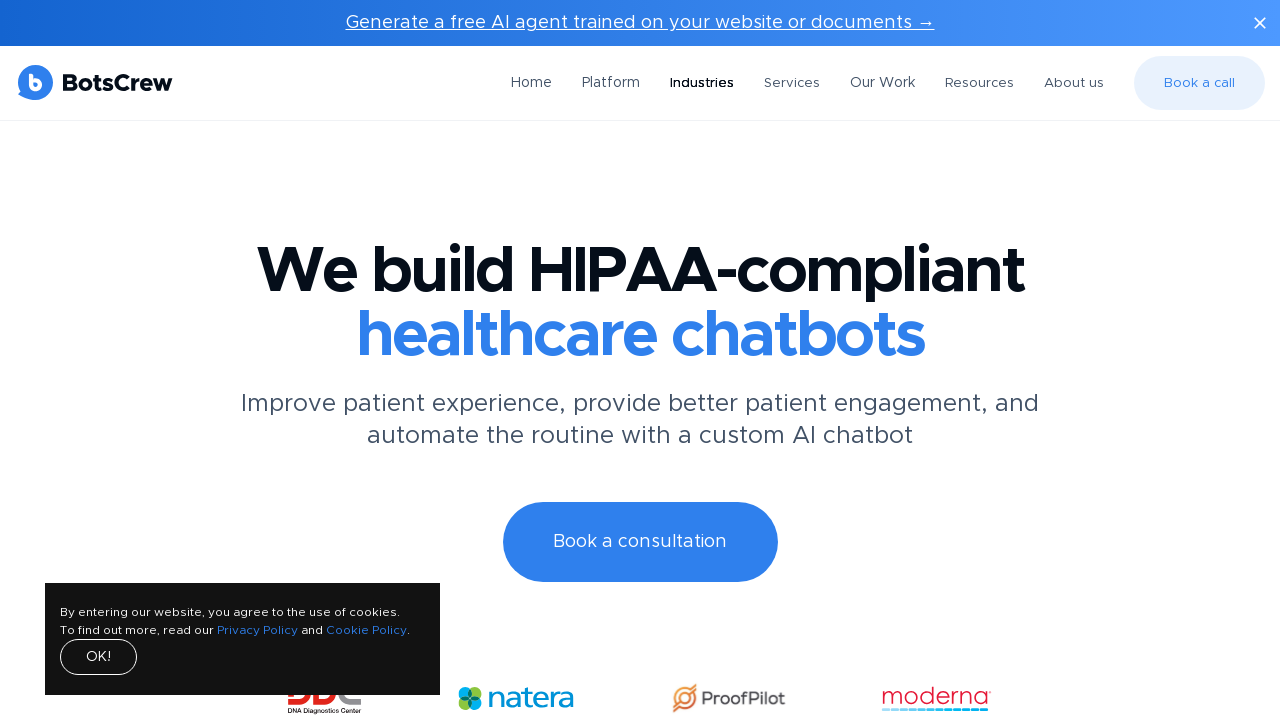